Tests handling of a JavaScript prompt dialog by triggering it, entering text, and accepting it

Starting URL: http://the-internet.herokuapp.com/javascript_alerts

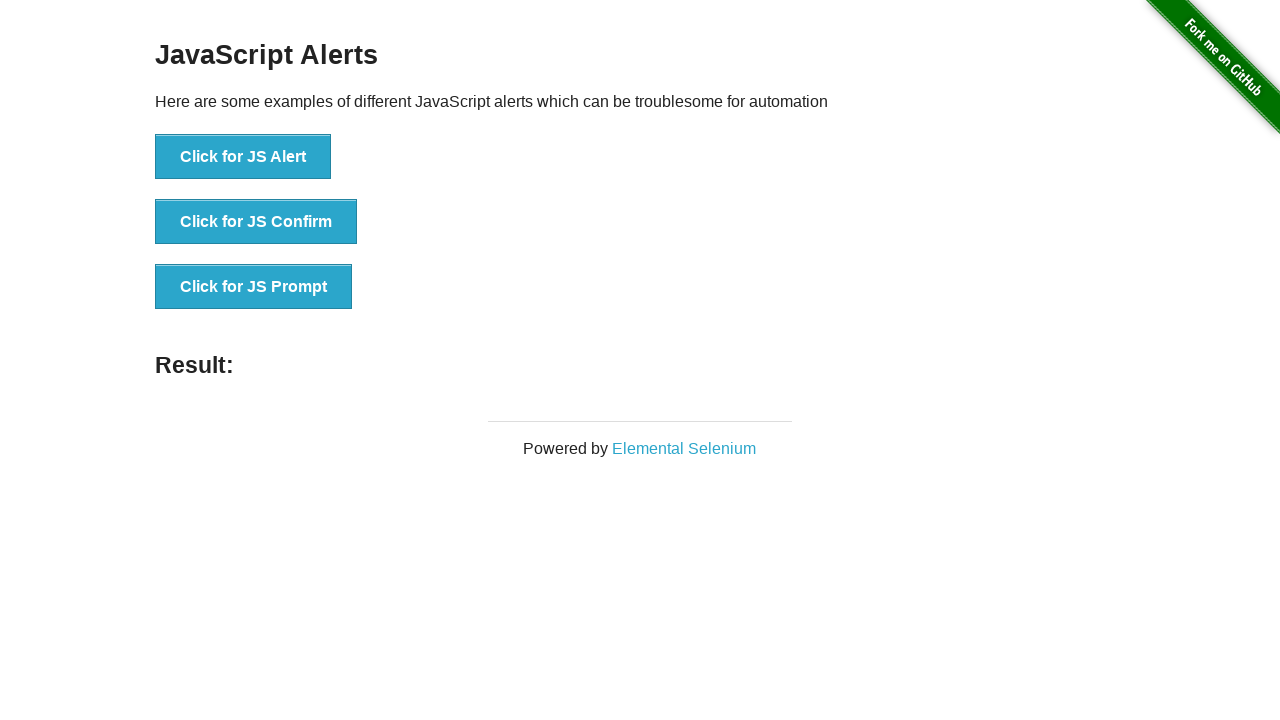

Set up dialog handler to accept prompt with text 'This is test'
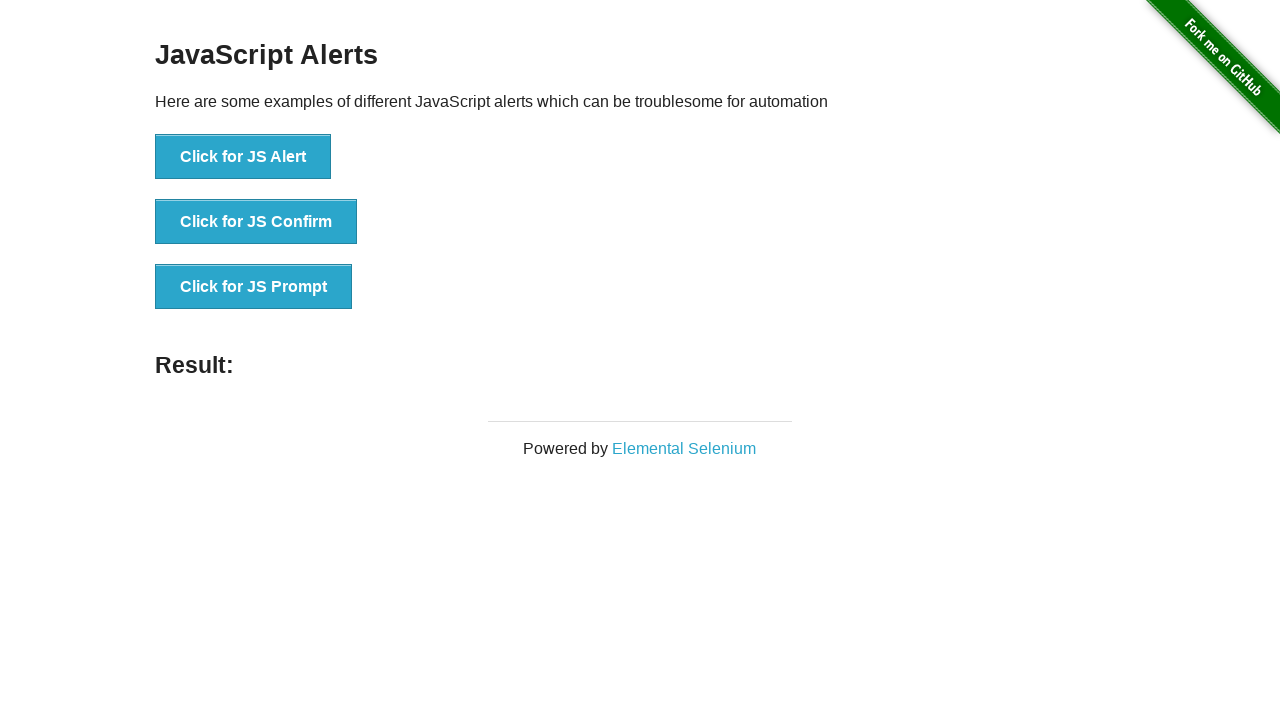

Clicked button to trigger JavaScript prompt dialog at (254, 287) on xpath=//button[.='Click for JS Prompt']
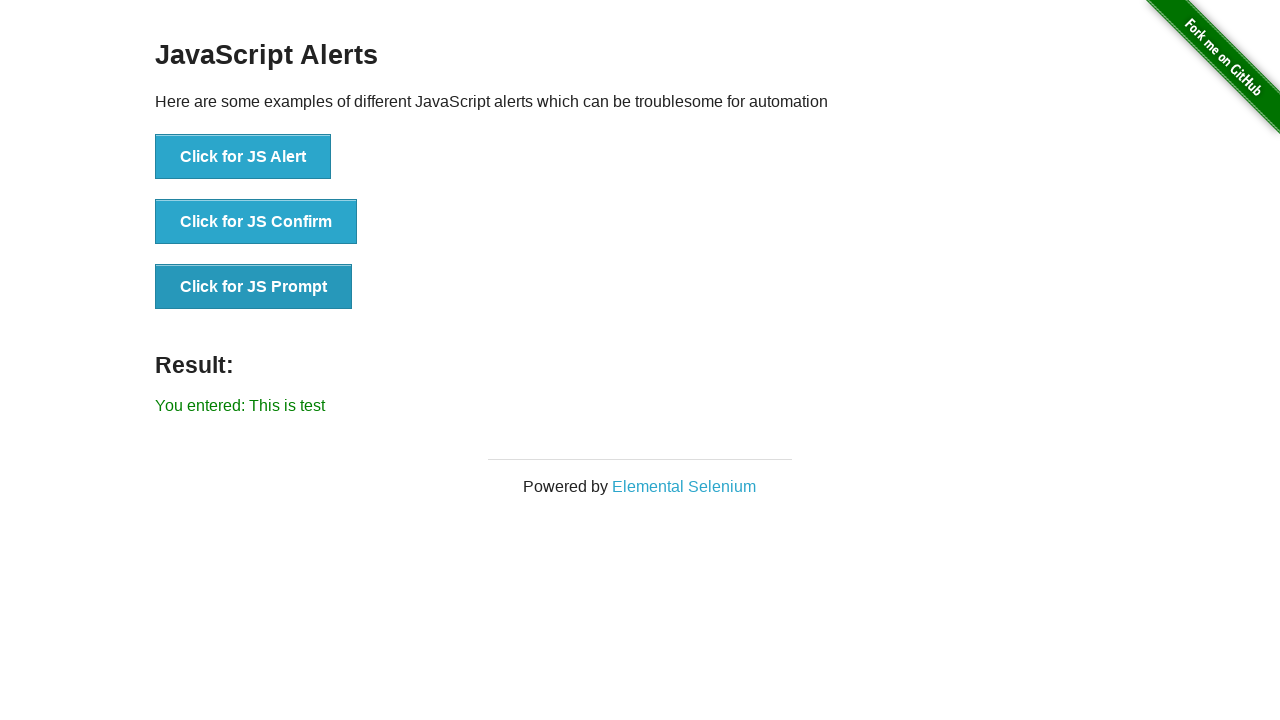

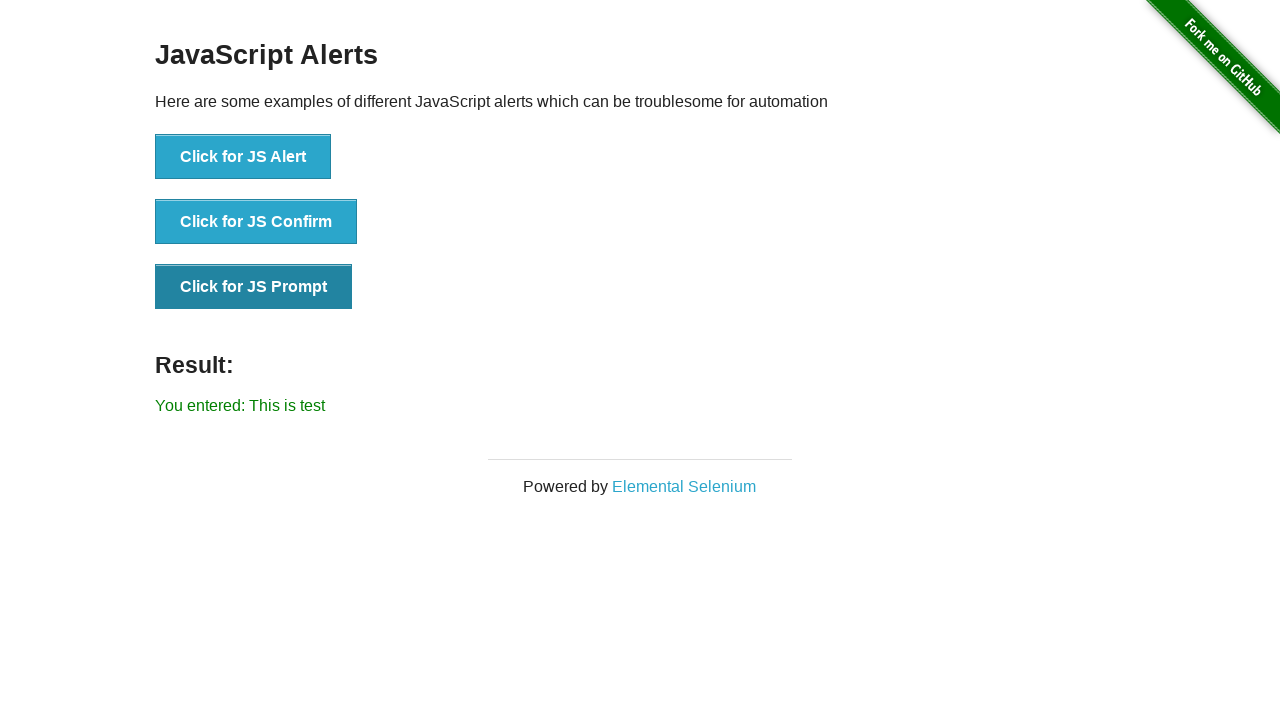